Tests the email text box by entering an email address and verifying the value is correctly set.

Starting URL: https://www.sketch.com/signup

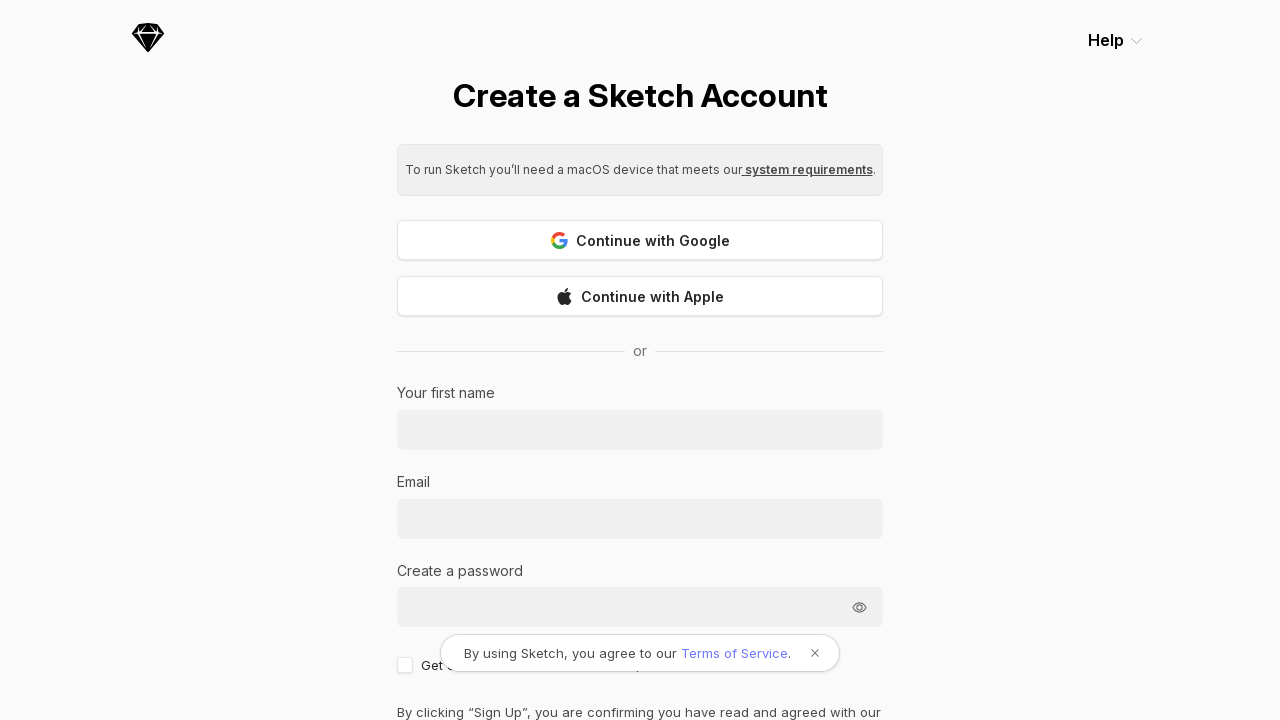

Waited for email input field to load
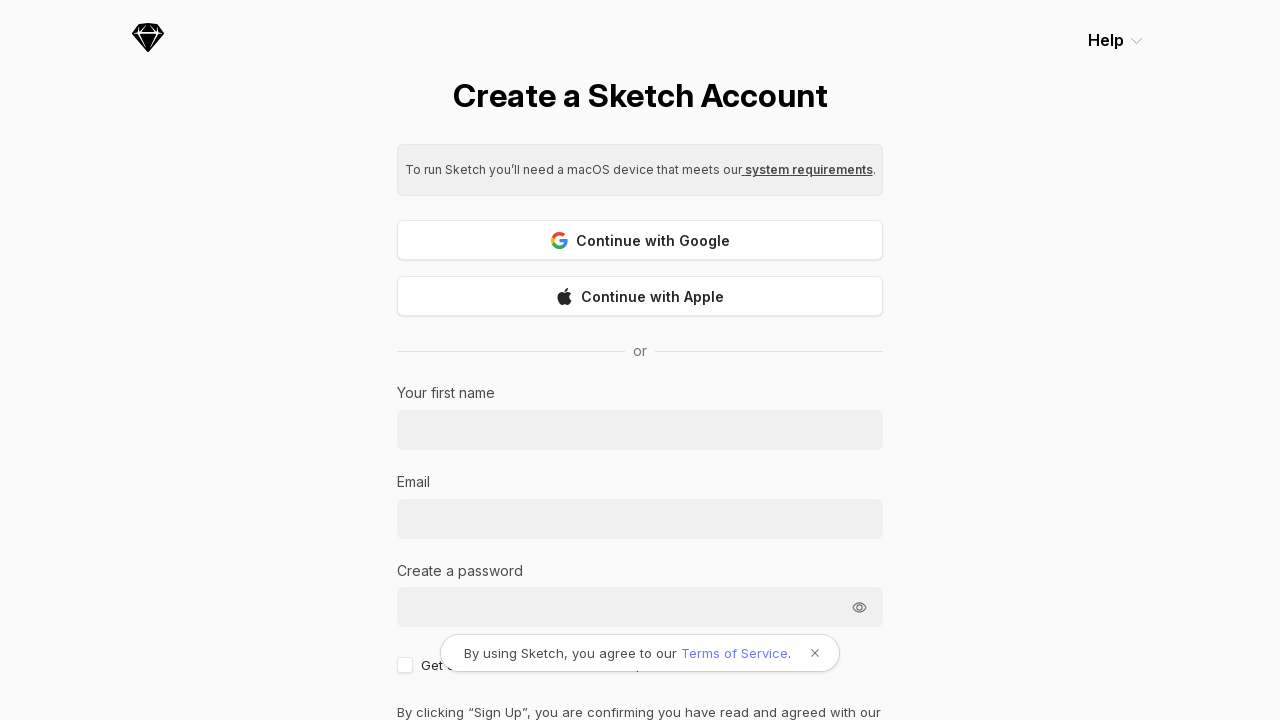

Located email input element
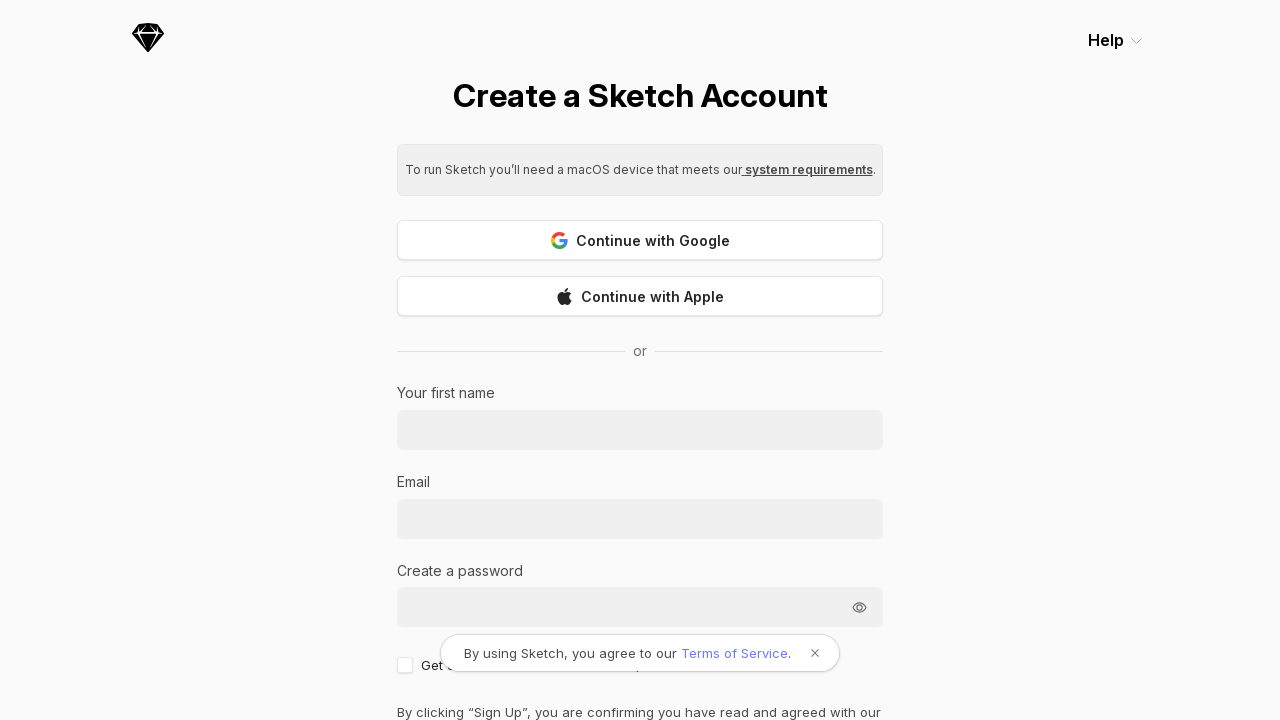

Filled email input with 'testuser2024@example.com' on input[type='email']
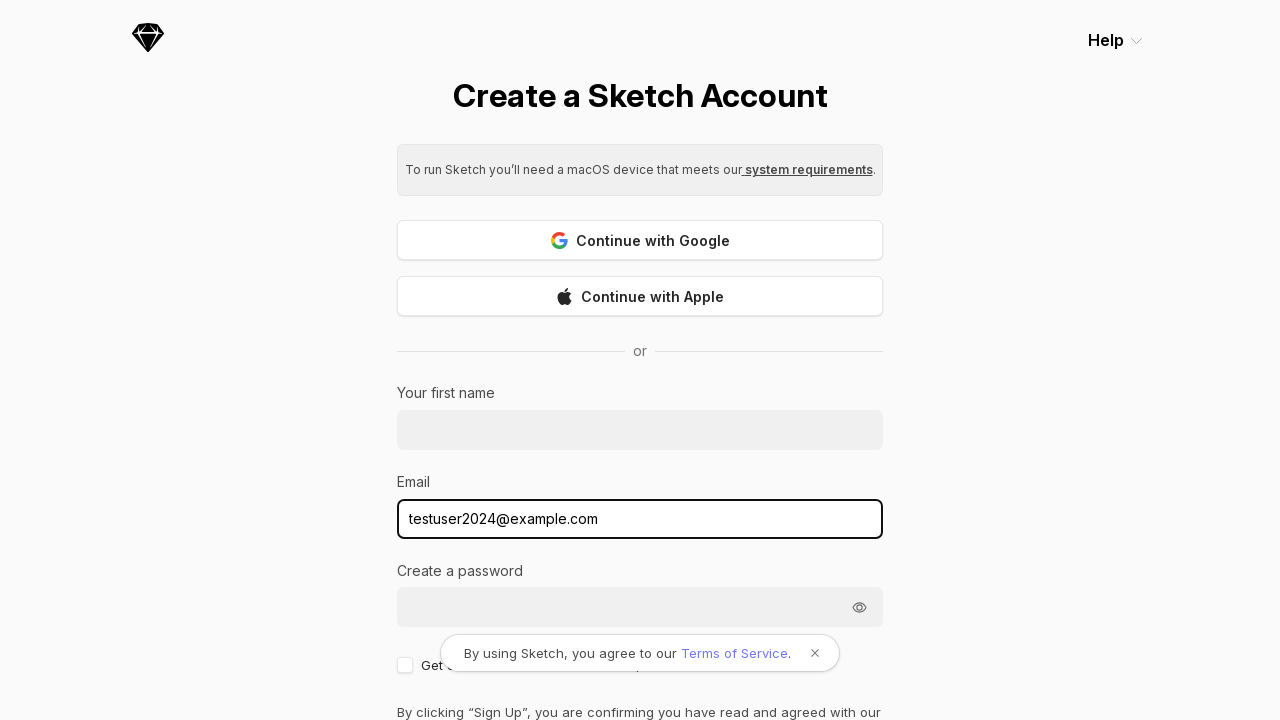

Verified email value is correctly set to 'testuser2024@example.com'
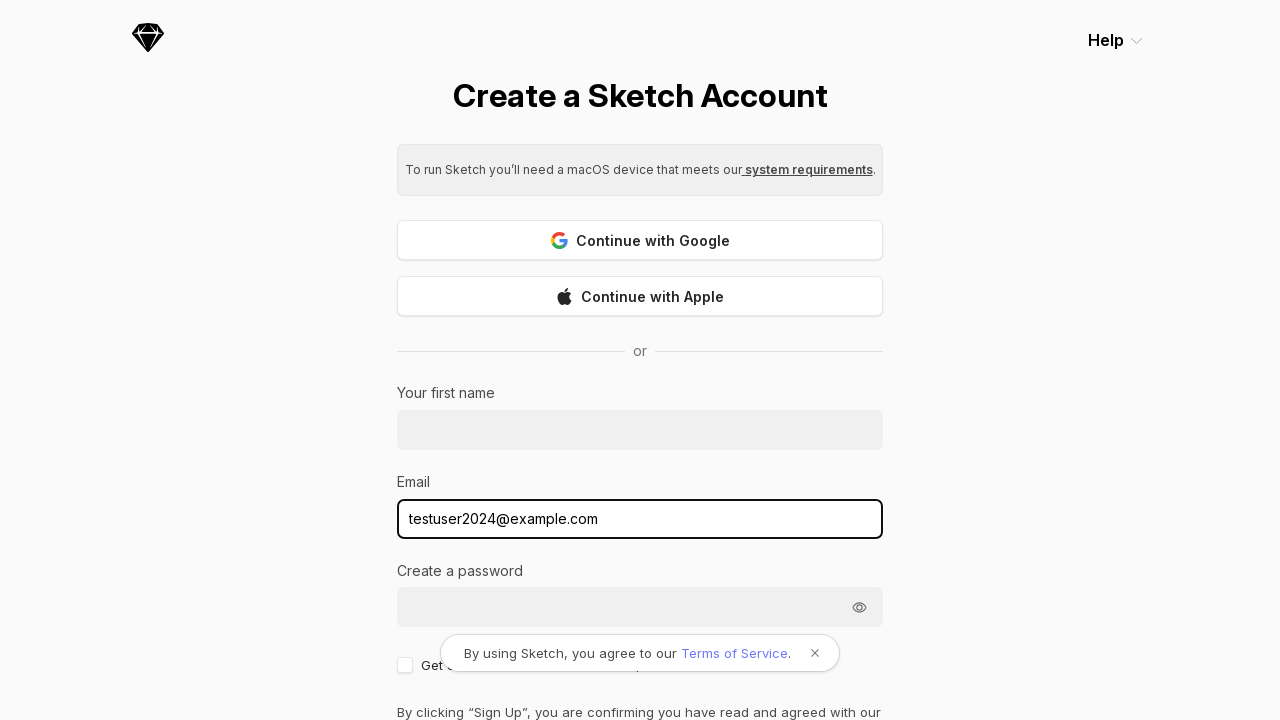

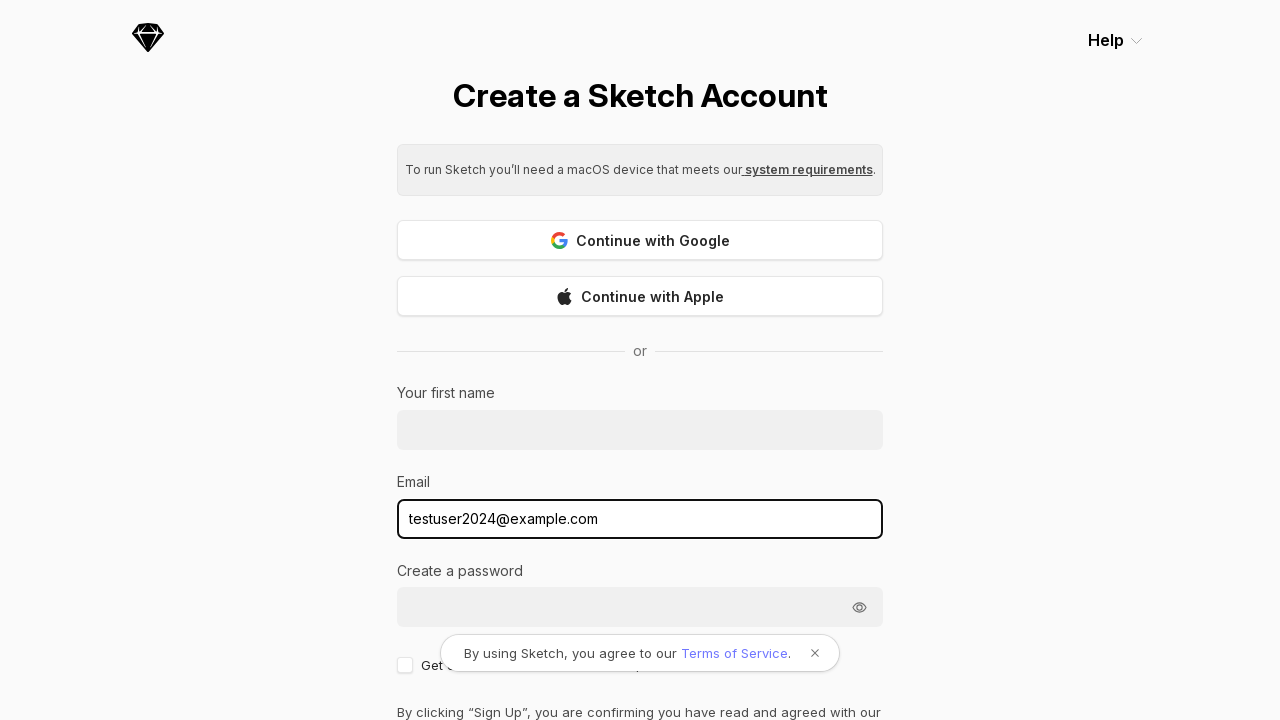